Navigates to a homepage and verifies the page loads by checking that the title and URL are accessible.

Starting URL: https://kristinek.github.io/site/

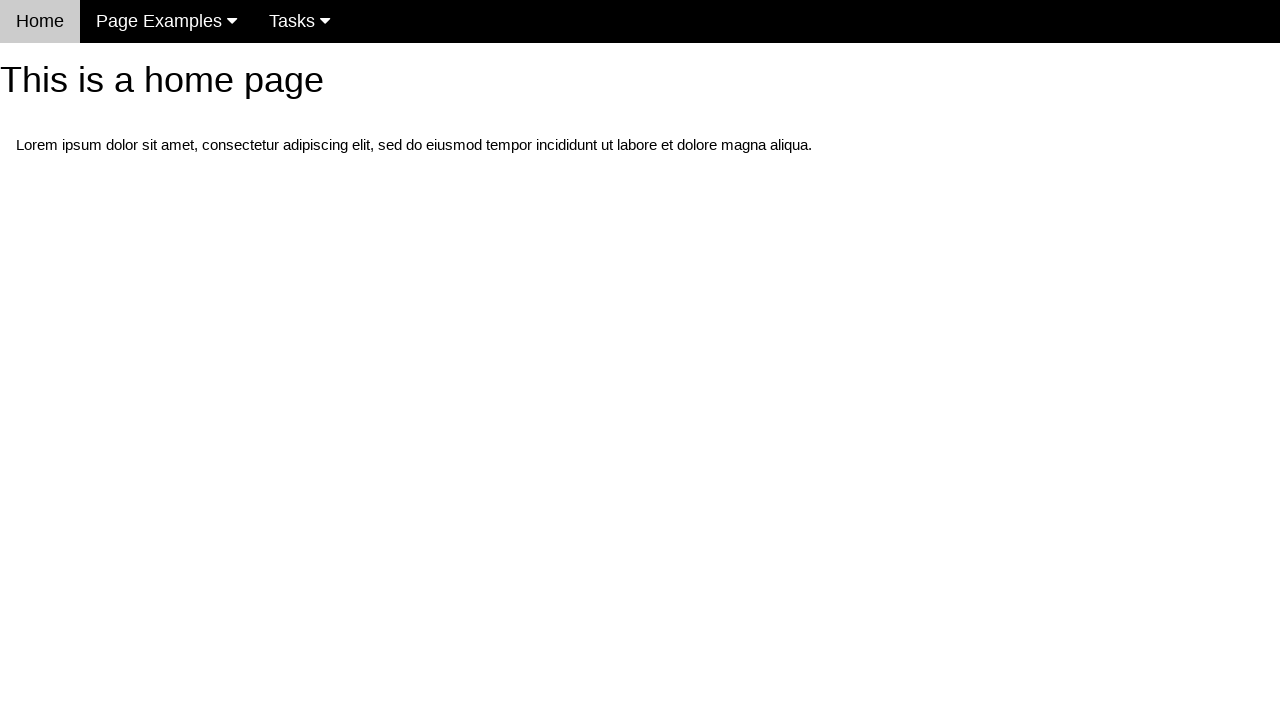

Navigated to homepage https://kristinek.github.io/site/
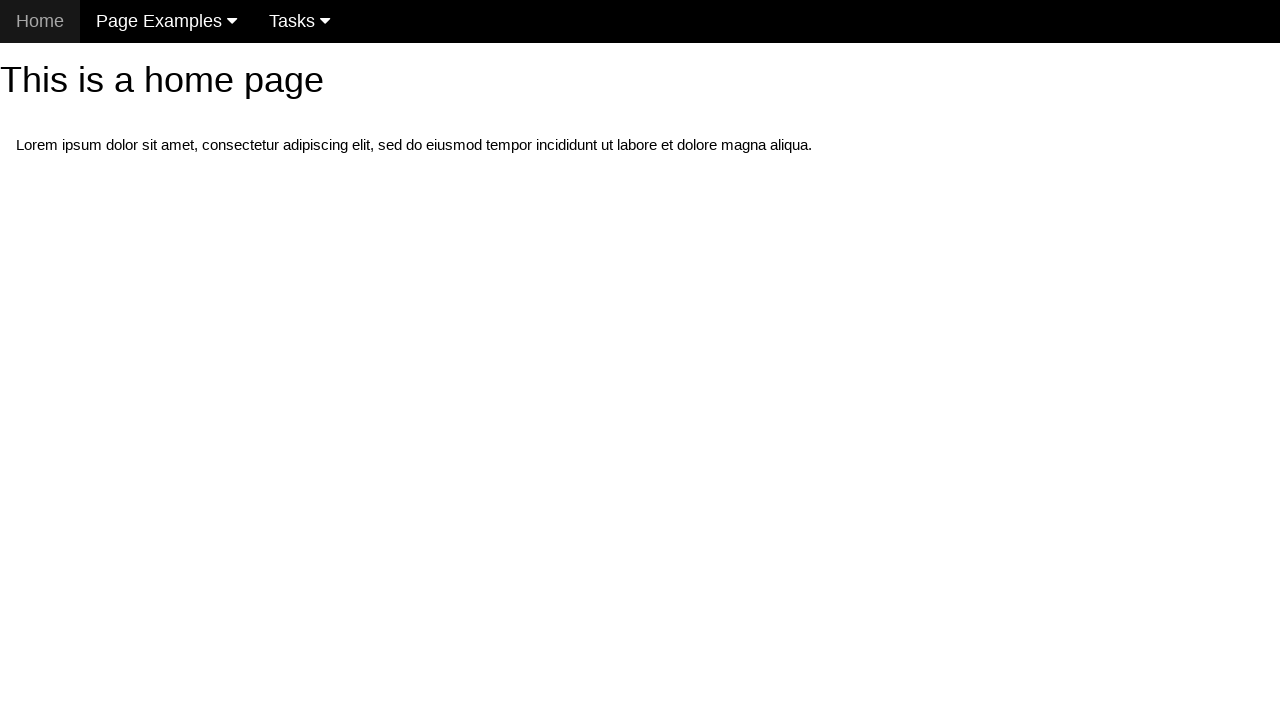

Page loaded and DOM content became interactive
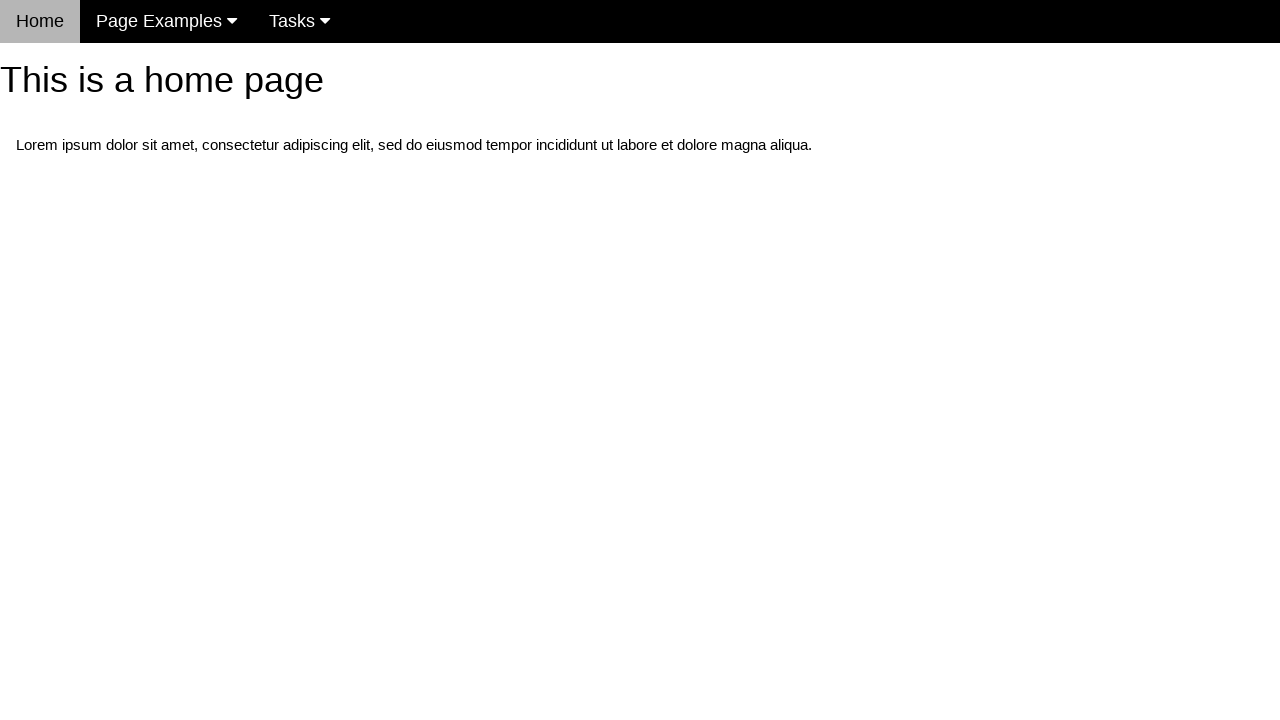

Retrieved page title: 'Home Page for this site'
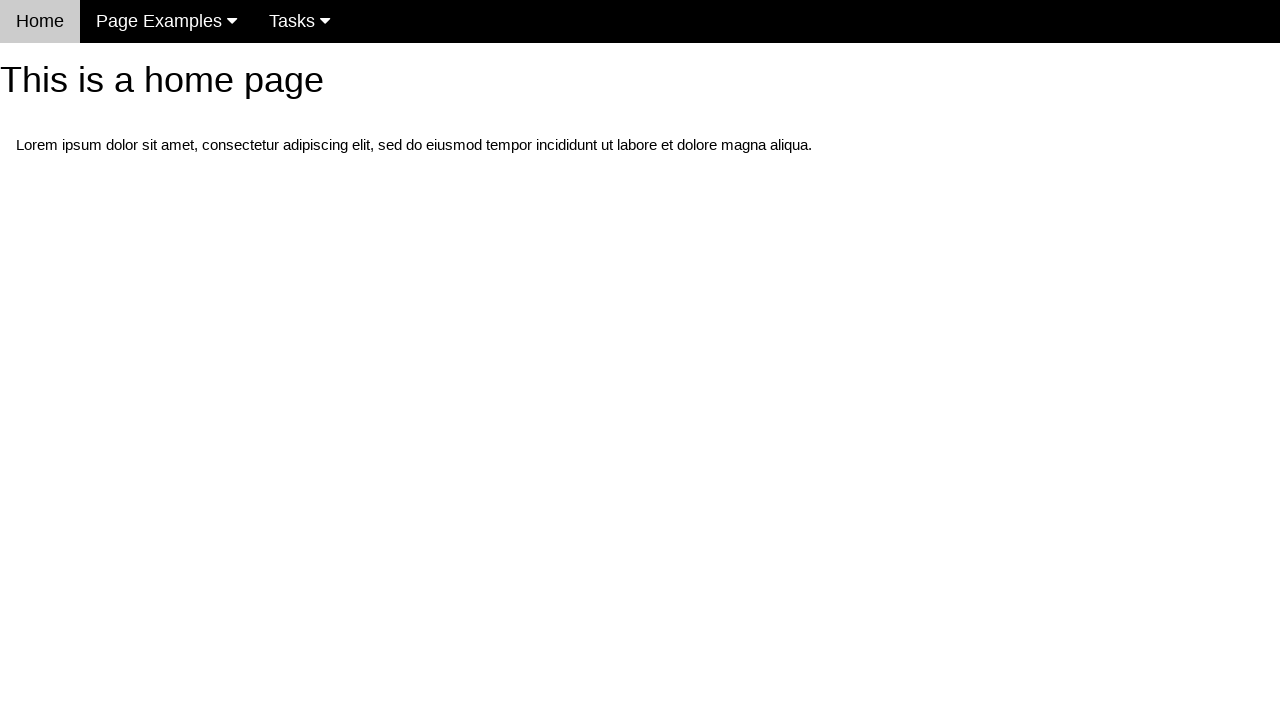

Retrieved current URL: 'https://kristinek.github.io/site/'
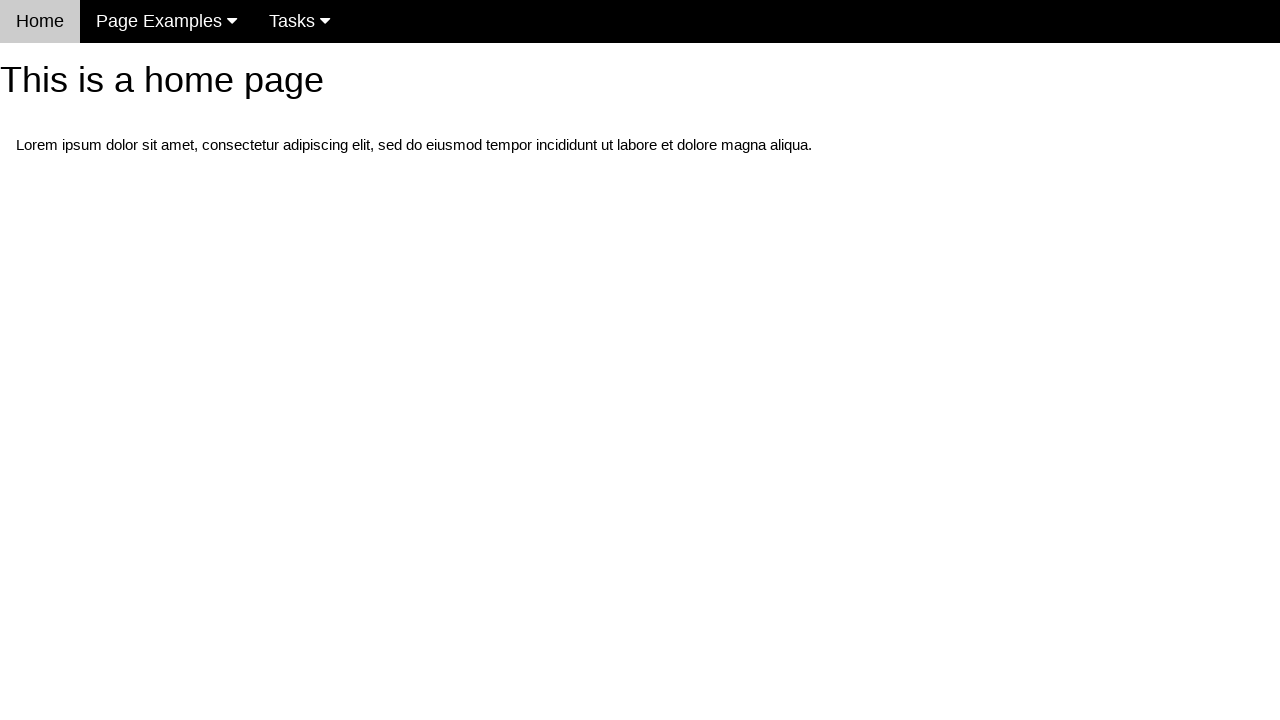

Verified that URL contains 'kristinek.github.io'
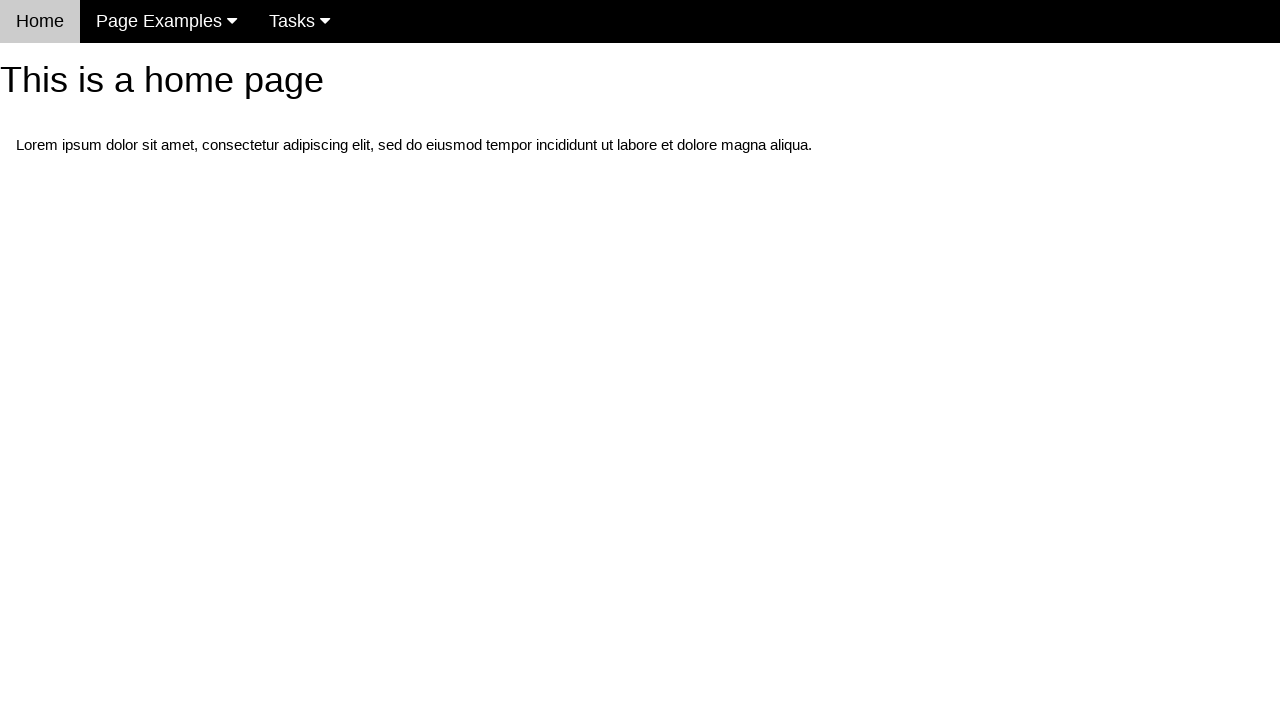

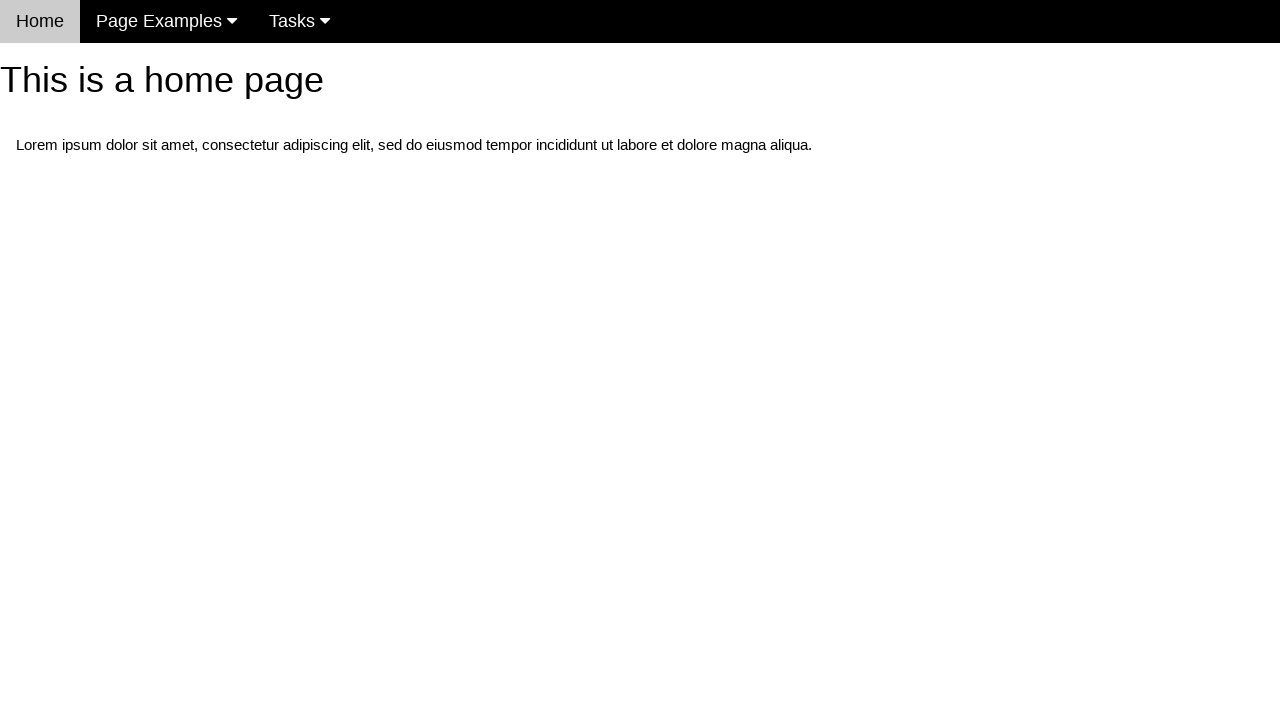